Tests the date of birth dropdown functionality on a registration form by selecting a year value from the dropdown

Starting URL: https://demo.automationtesting.in/Register.html

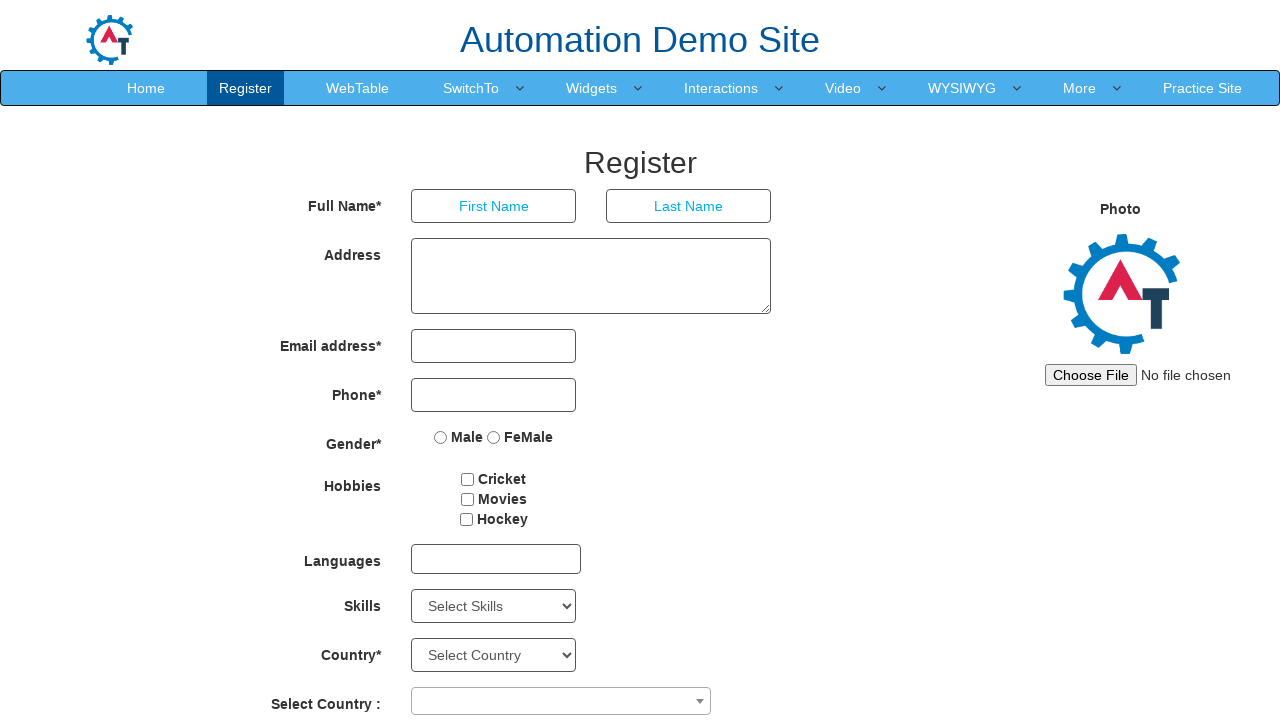

Navigated to registration form page
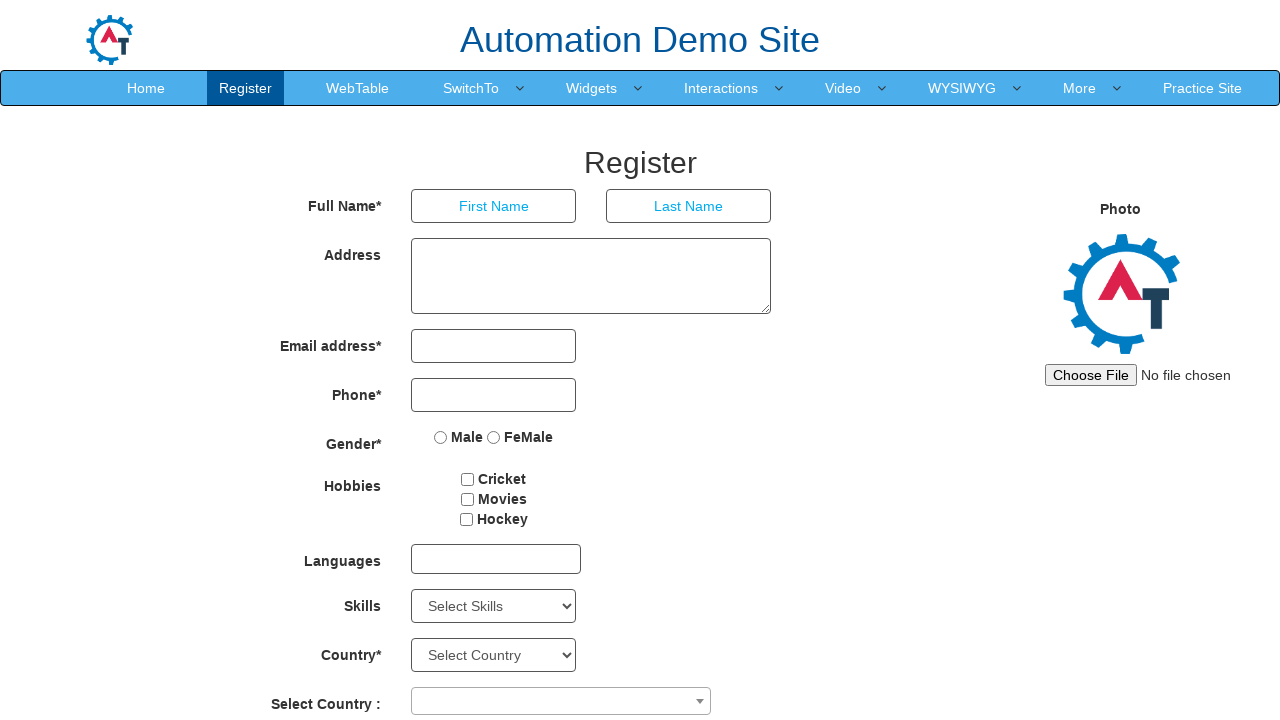

Selected year '1961' from Date of Birth dropdown on select[placeholder='Year']
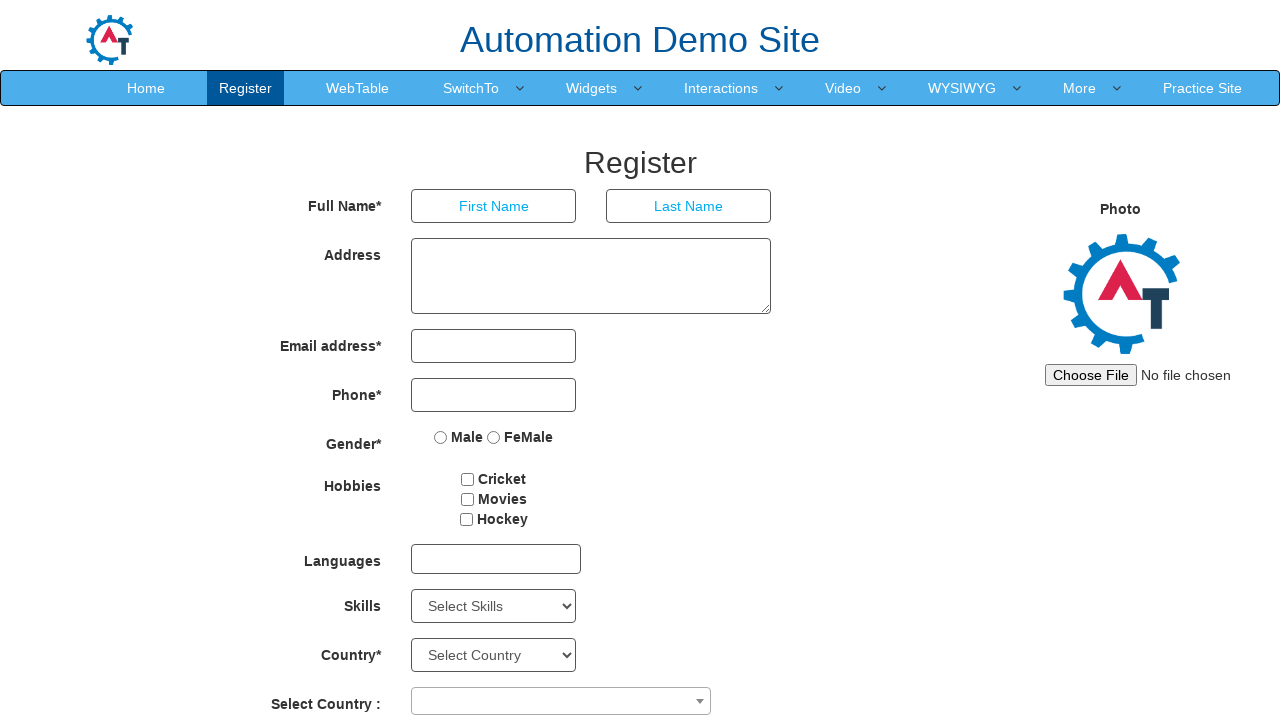

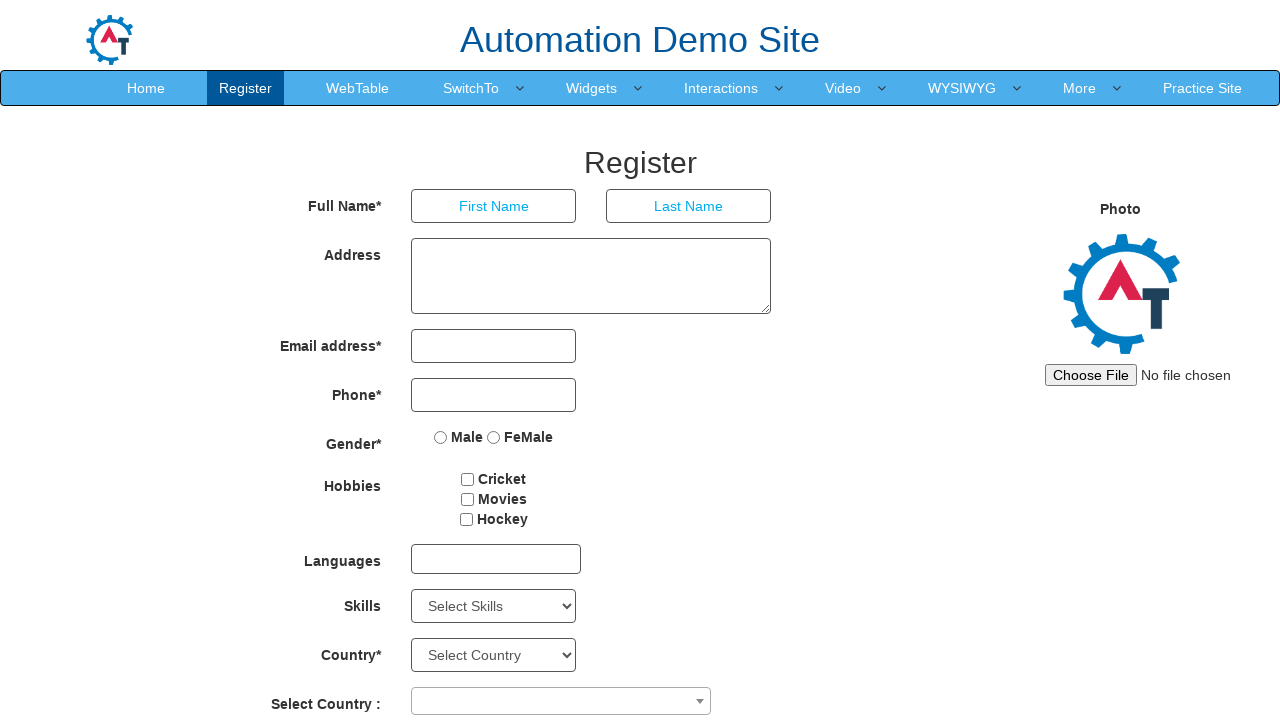